Tests the file download page by clicking on a download link. The original test downloads files to verify the download functionality, but the browser automation portion involves navigating to the download page and clicking a download link.

Starting URL: https://the-internet.herokuapp.com/download

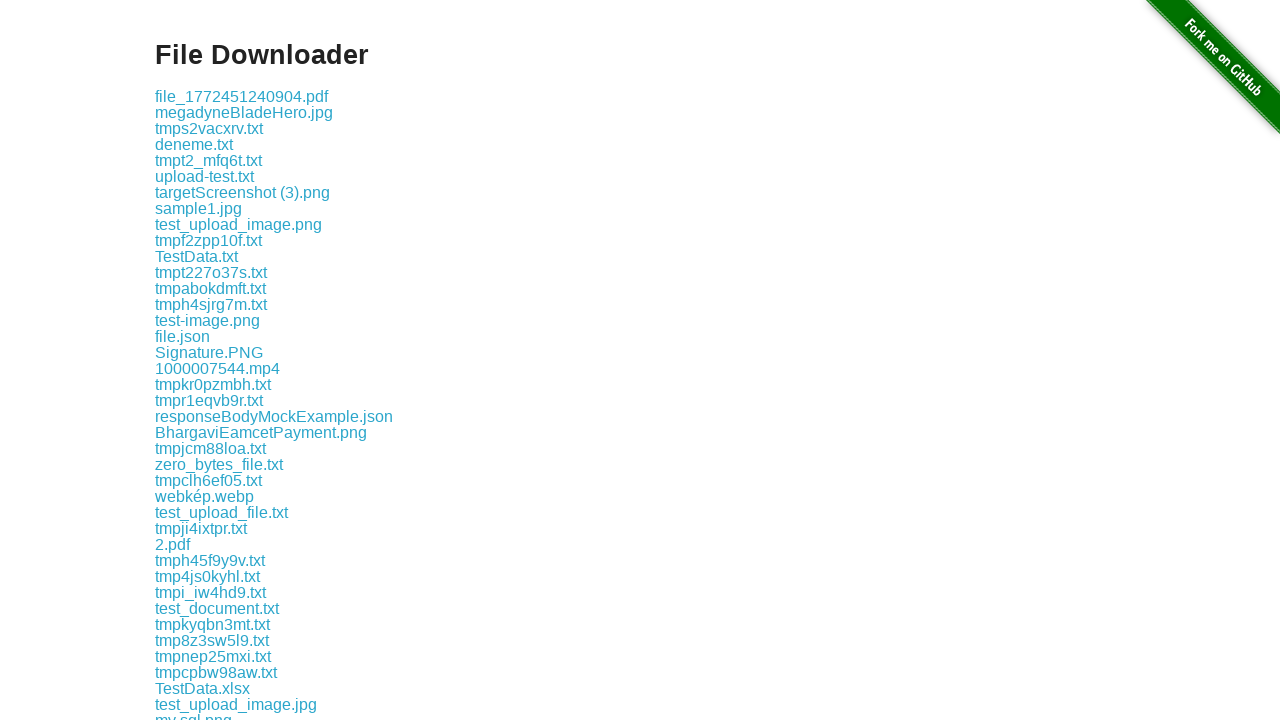

Clicked the first download link at (242, 96) on .example a
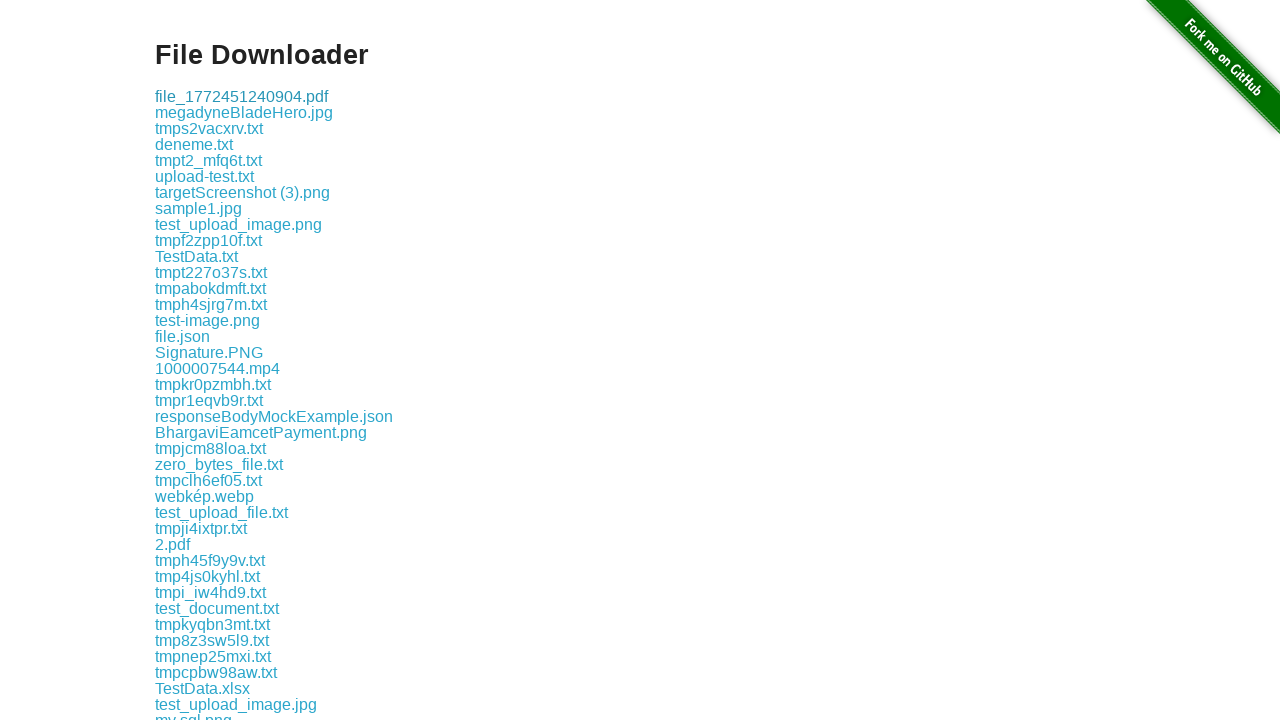

Waited 2 seconds for download to trigger
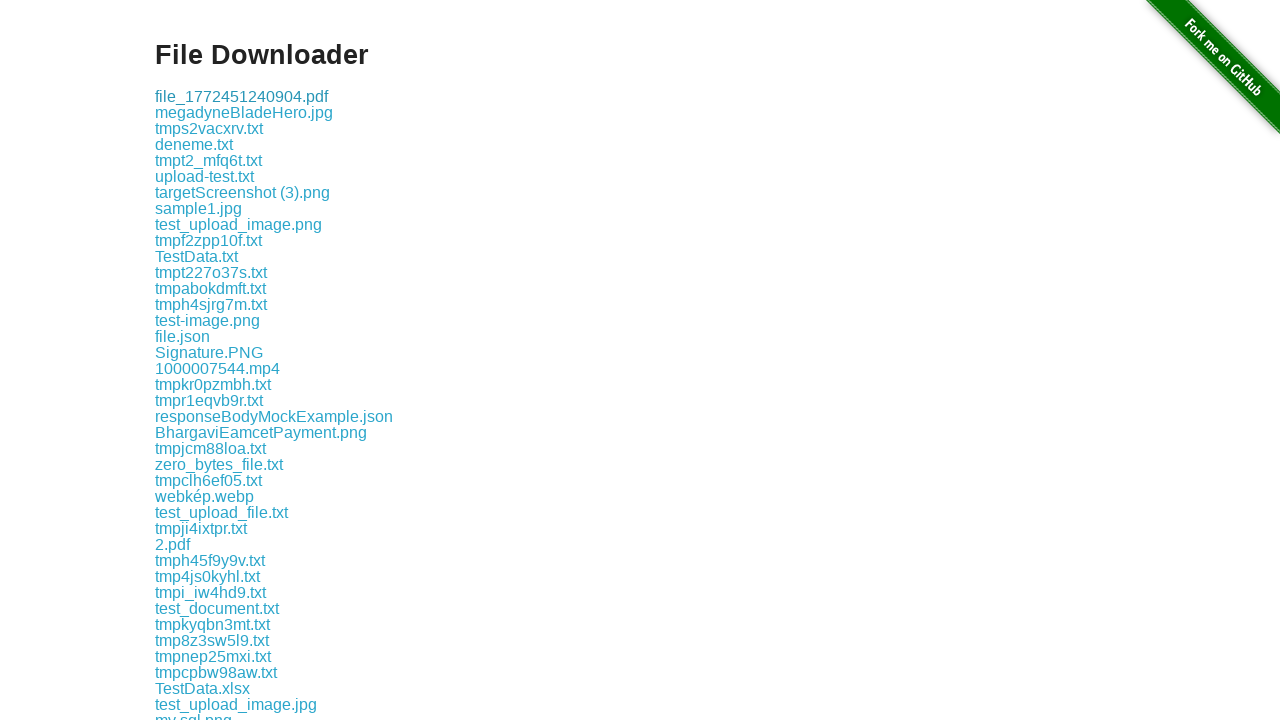

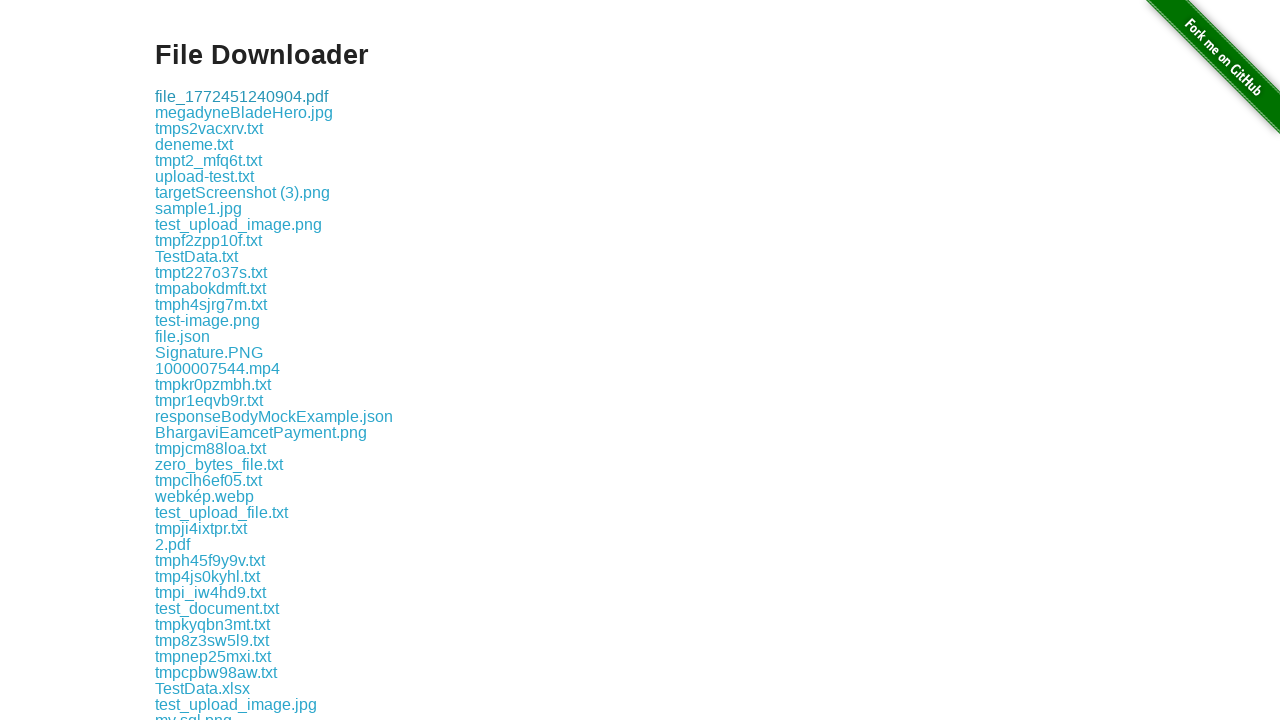